Tests scrolling to an element and filling form fields by entering a name and date into input fields on a scroll test page

Starting URL: https://formy-project.herokuapp.com/scroll

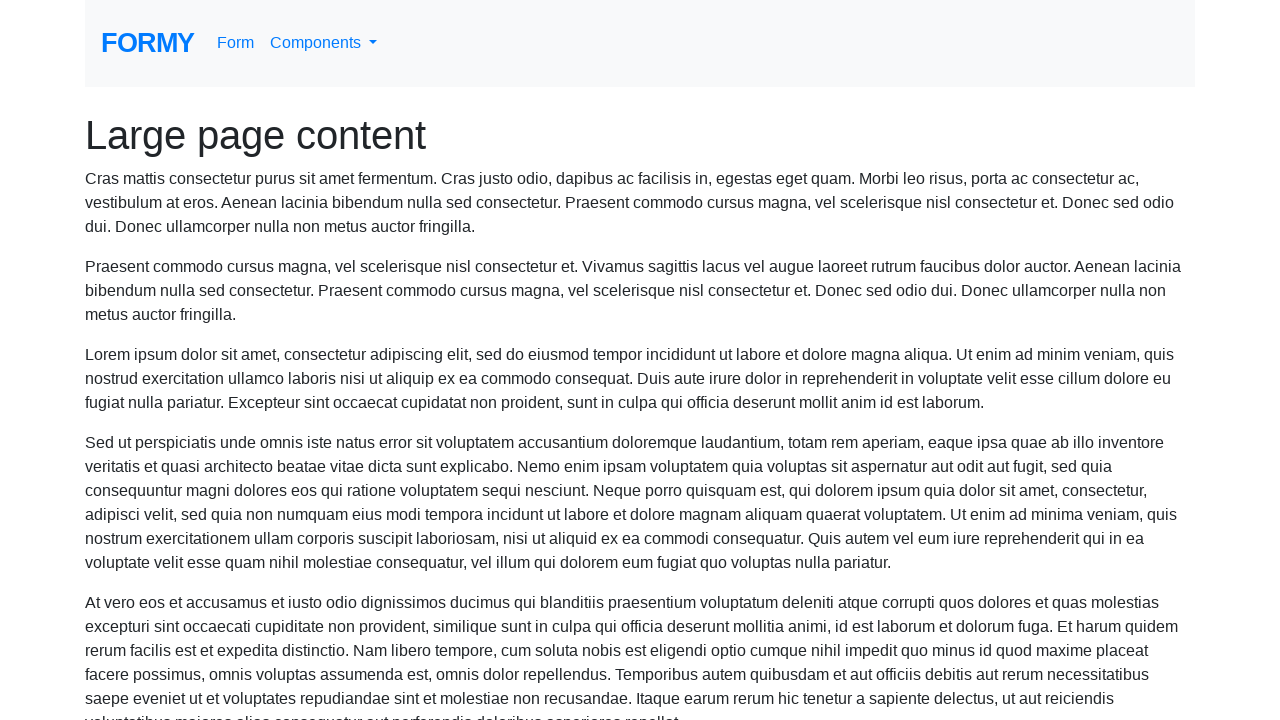

Waited for name input element to be present
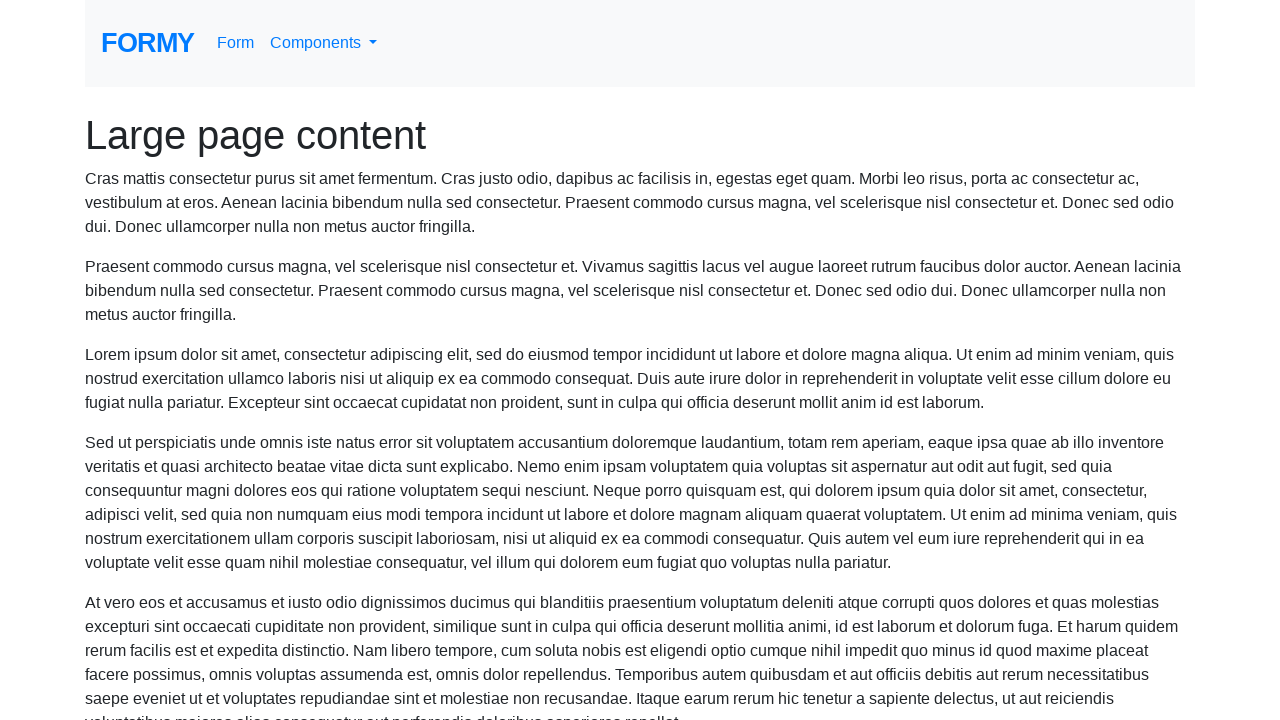

Filled name input field with 'Ronald Rendessy' on #name
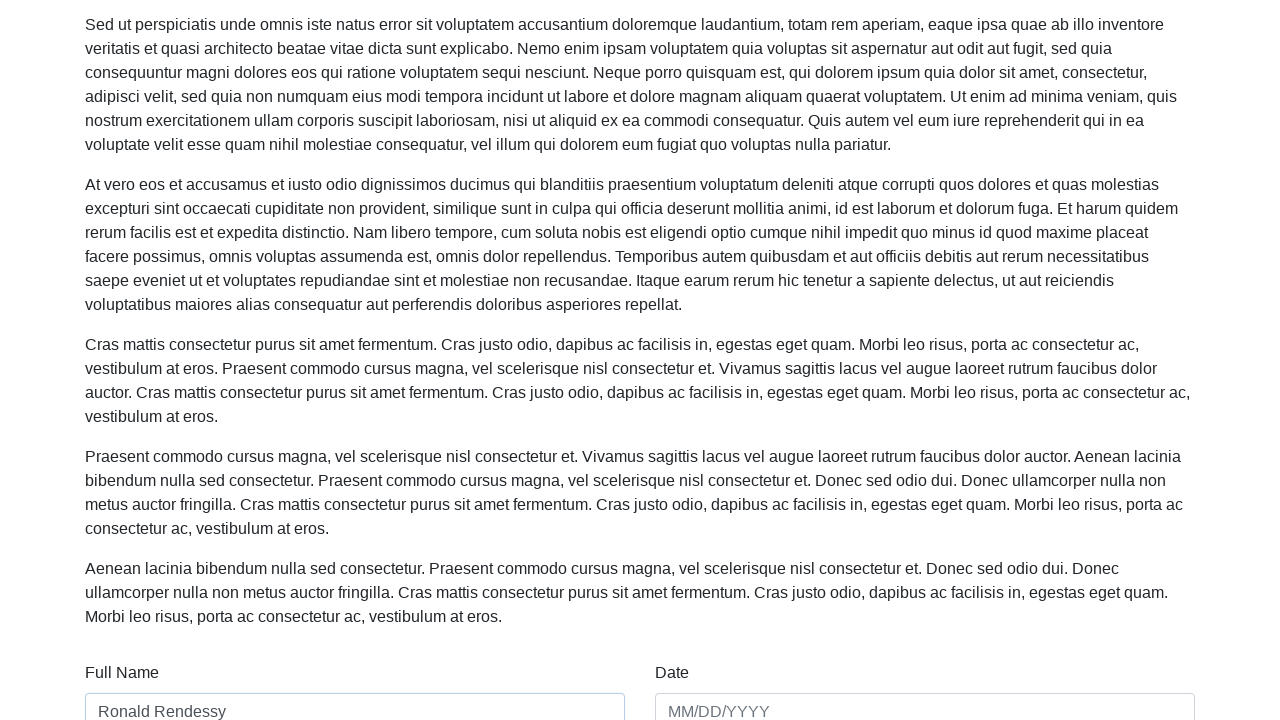

Filled date input field with '02/22/2022' on #date
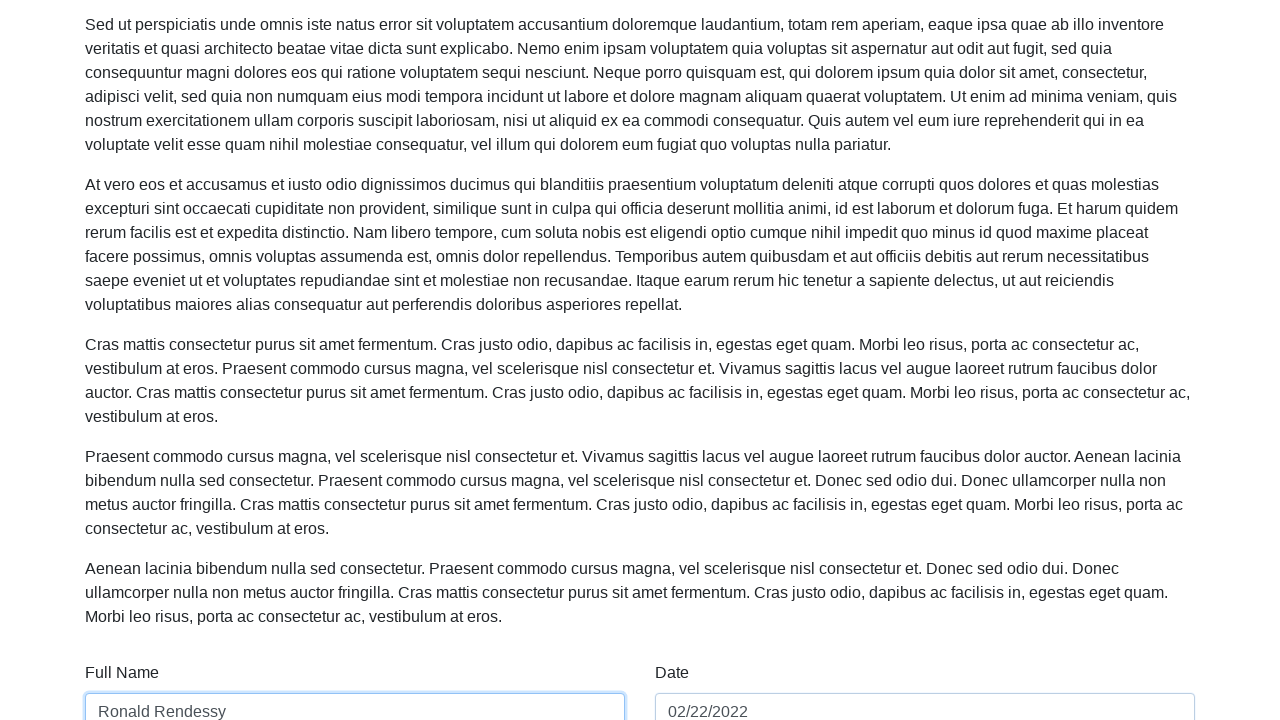

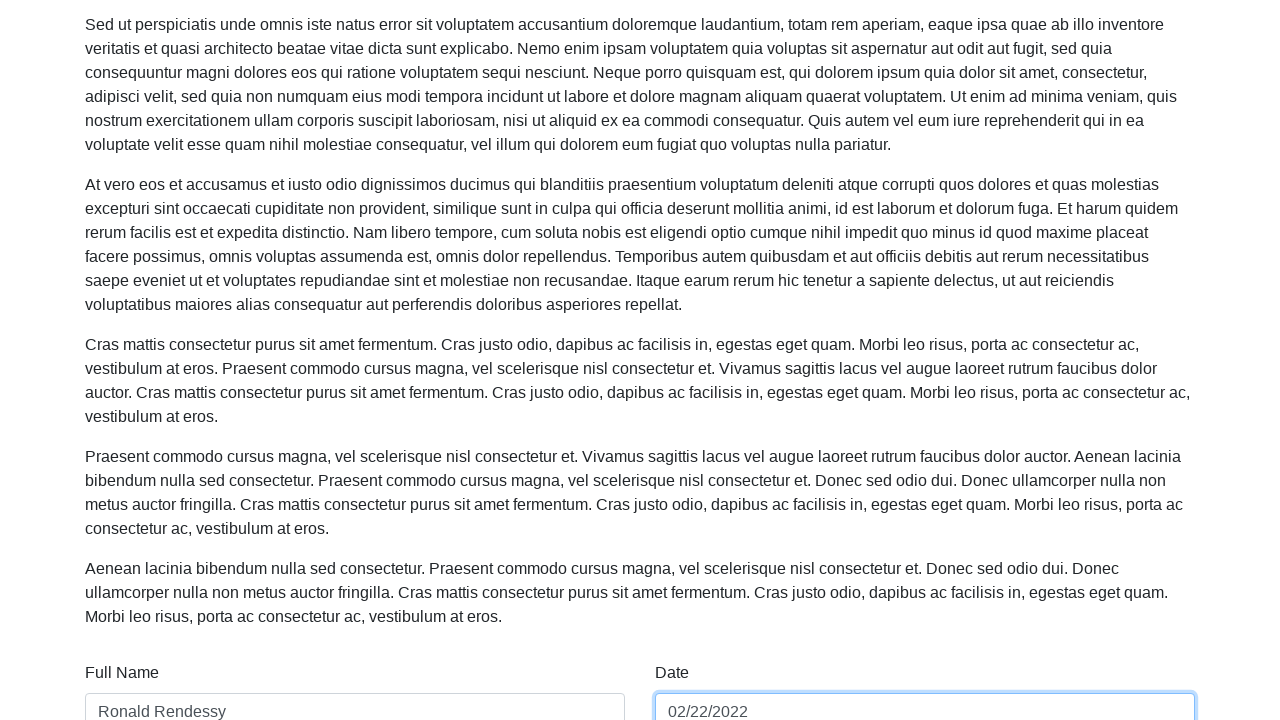